Tests input field functionality by entering a number, clearing it, and entering a different number to verify the input field accepts and clears values correctly.

Starting URL: http://the-internet.herokuapp.com/inputs

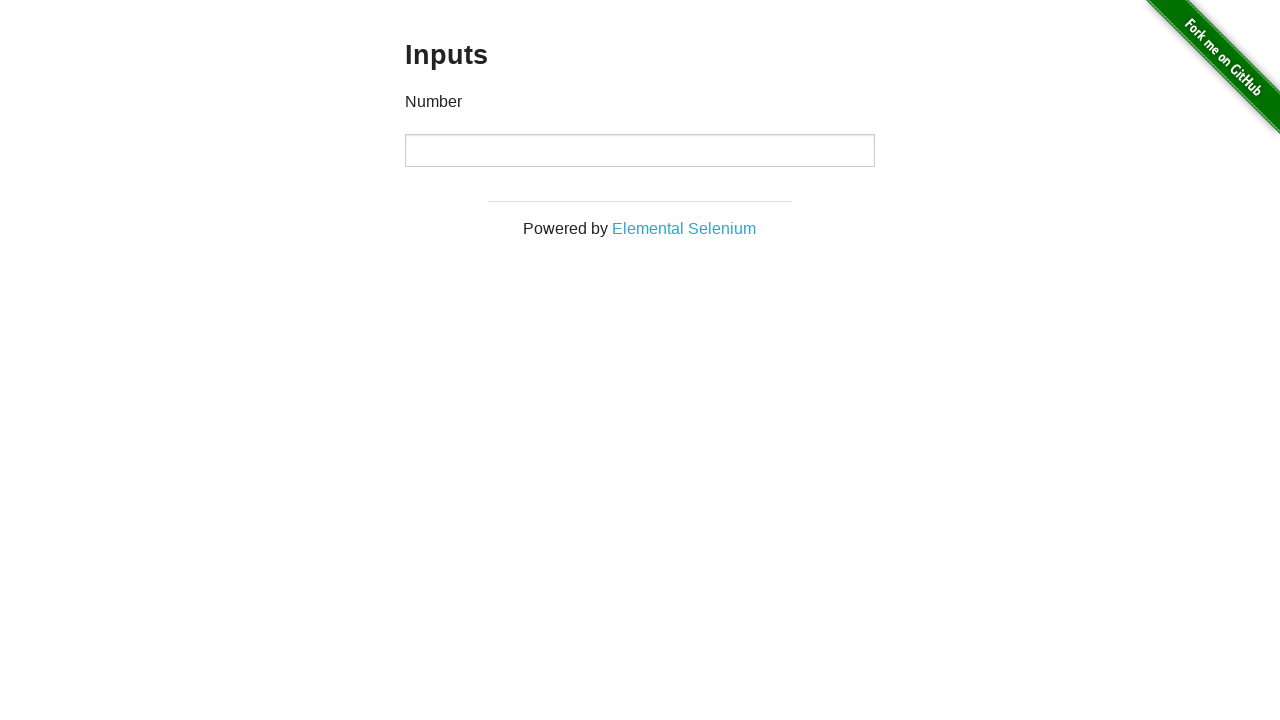

Filled input field with value '1000' on input
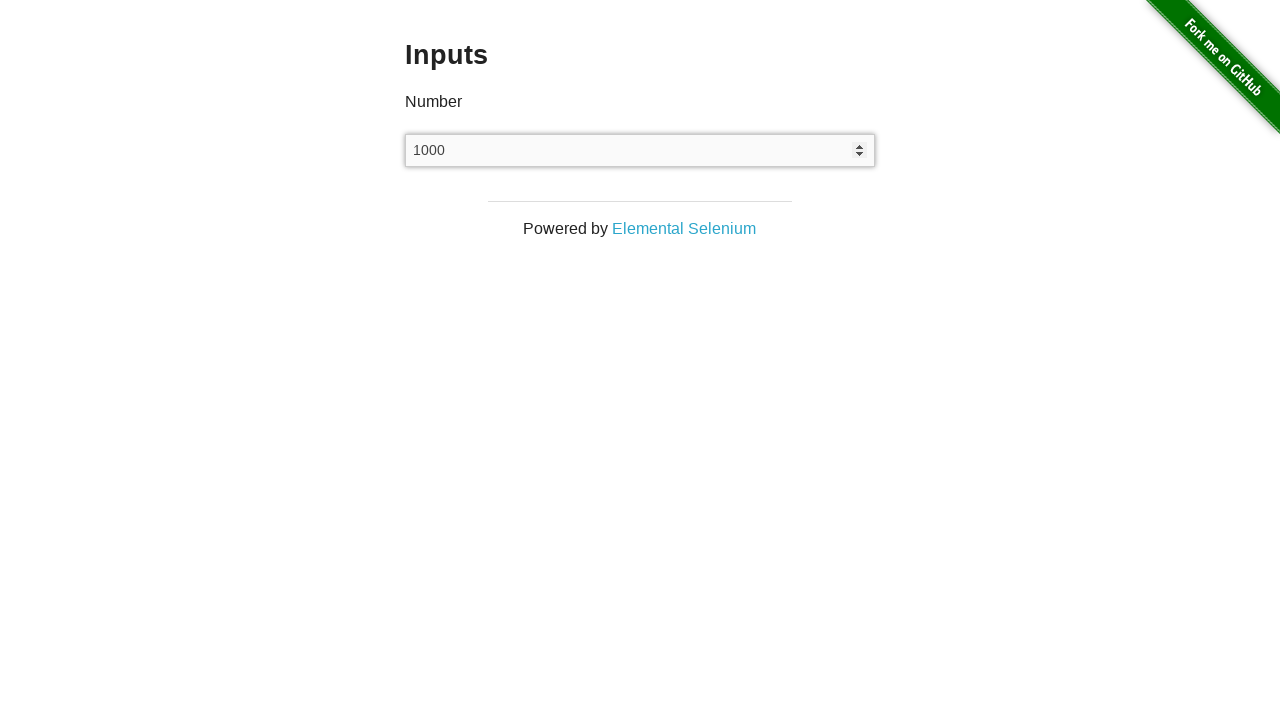

Waited 1000ms to observe the initial value
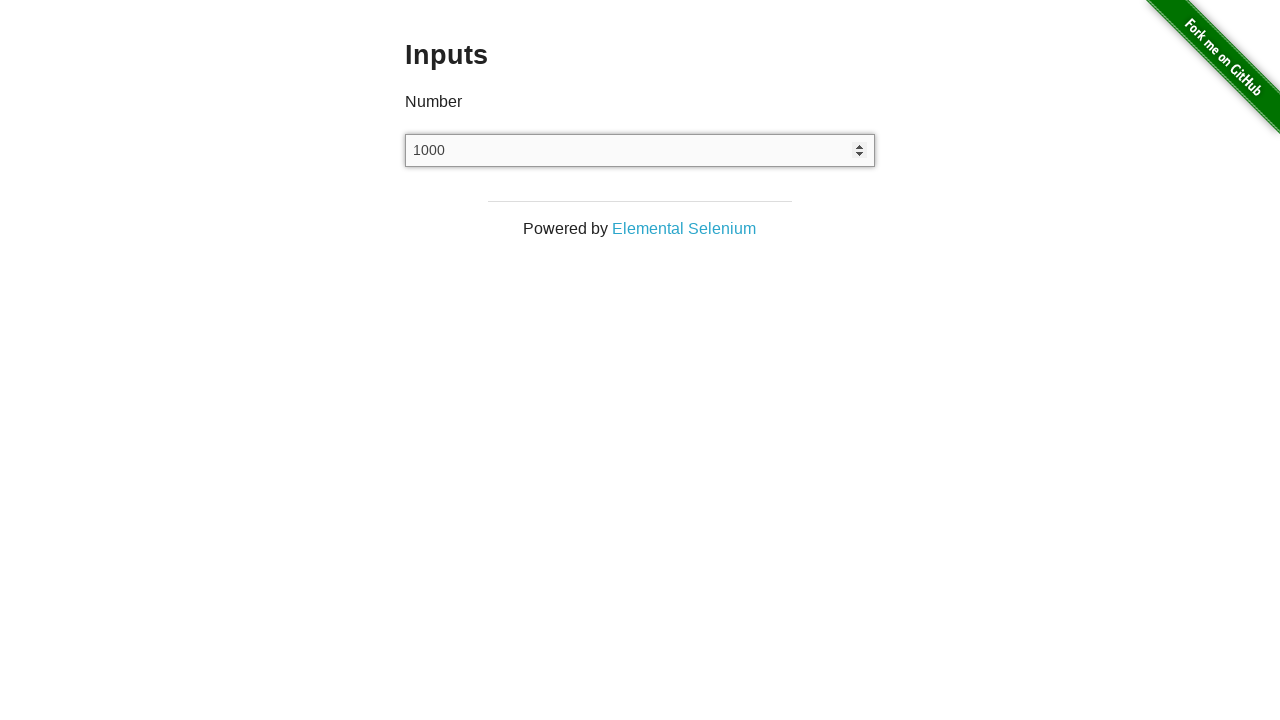

Cleared the input field on input
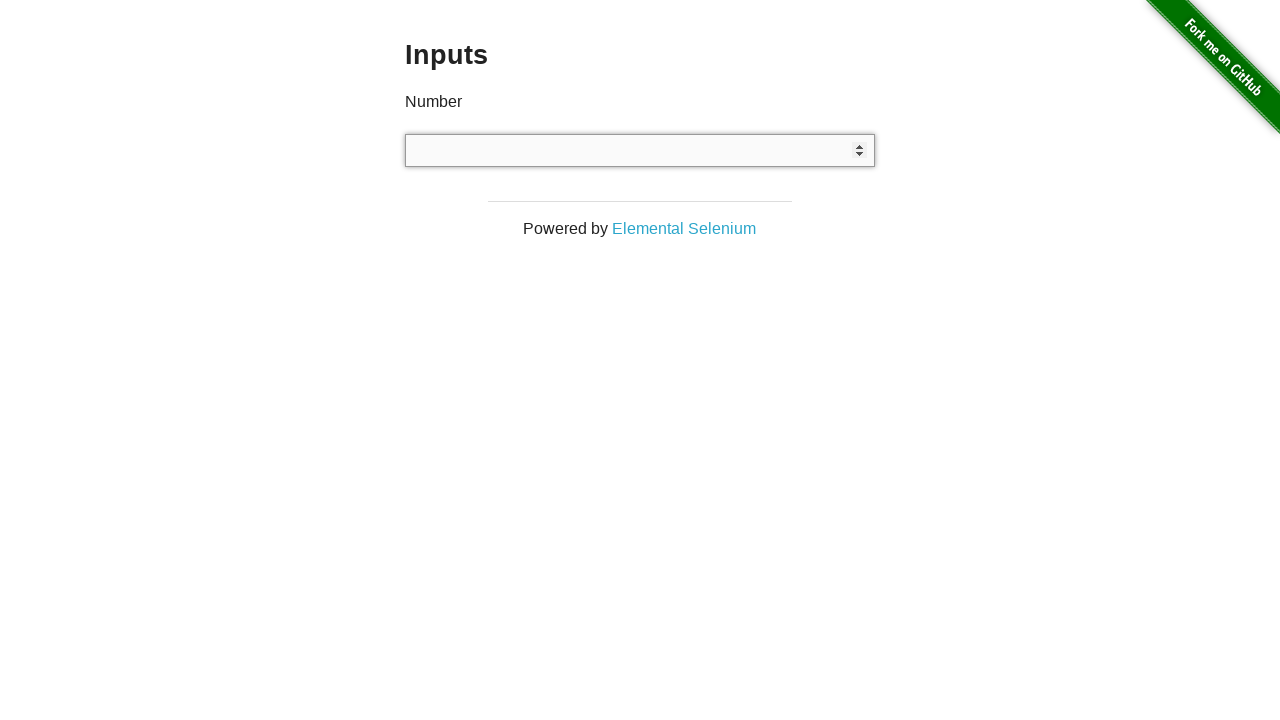

Waited 1000ms to observe the cleared field
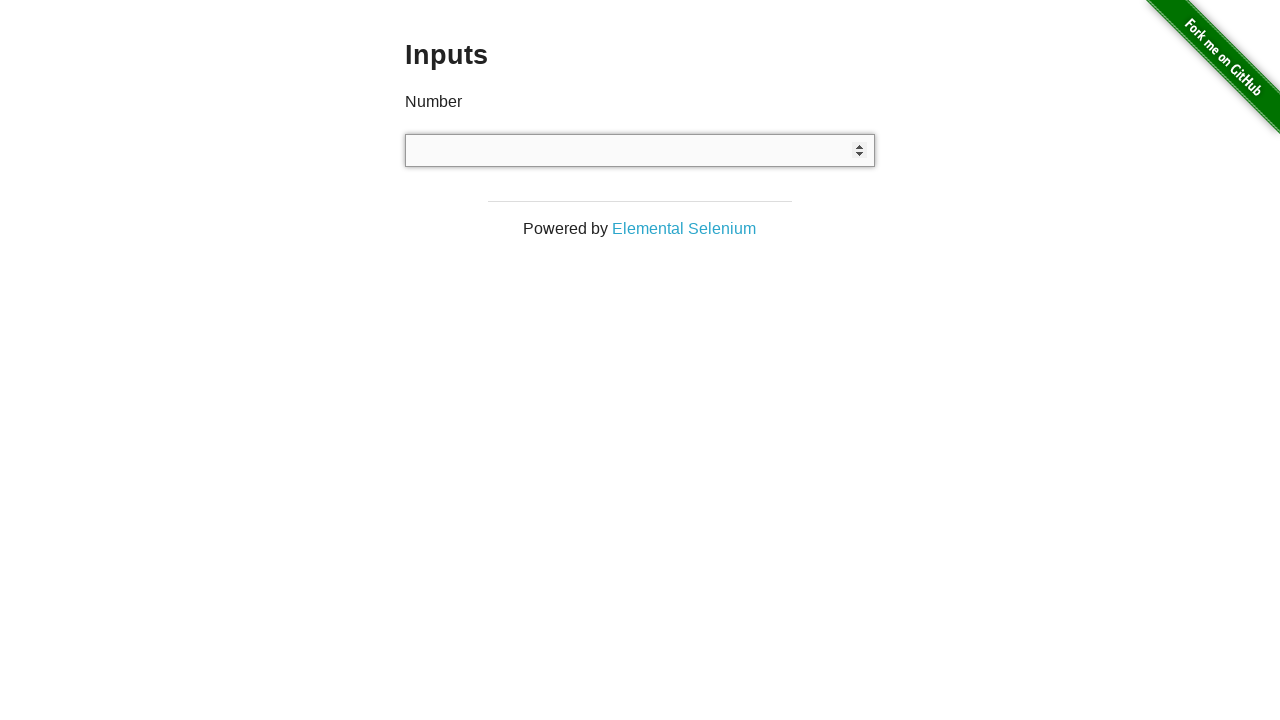

Filled input field with new value '900' on input
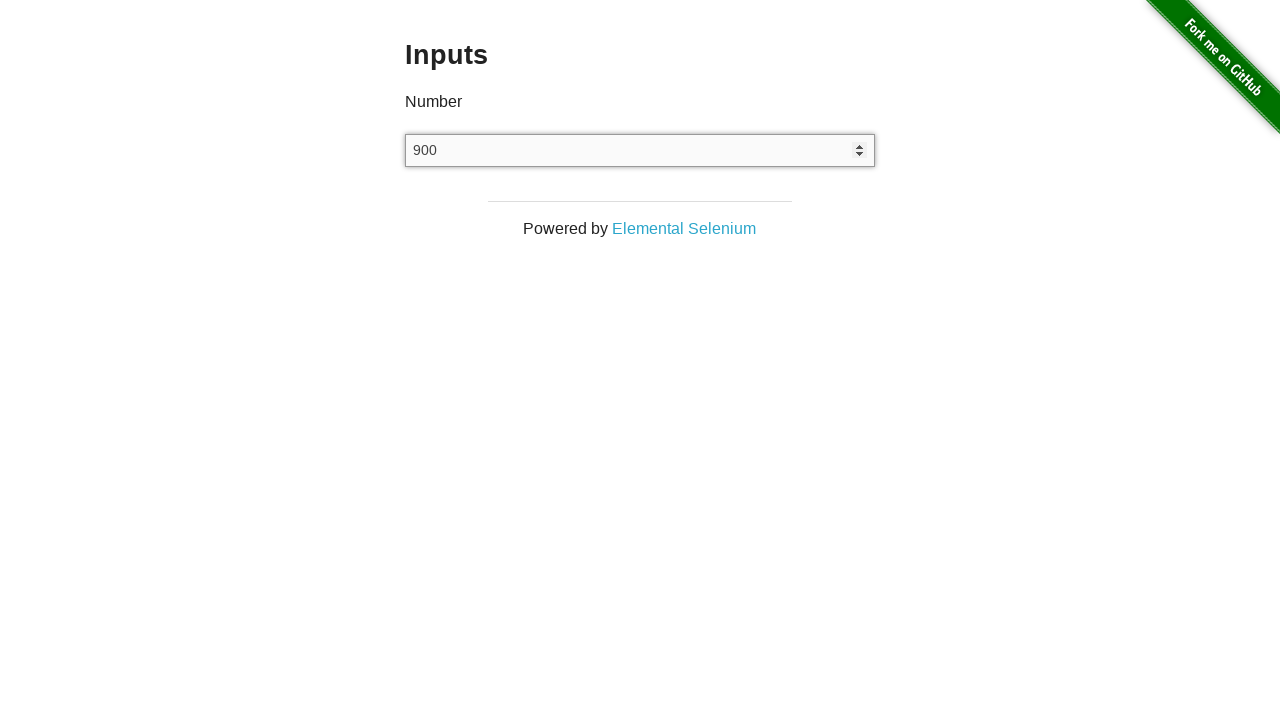

Waited 1000ms to observe the final value
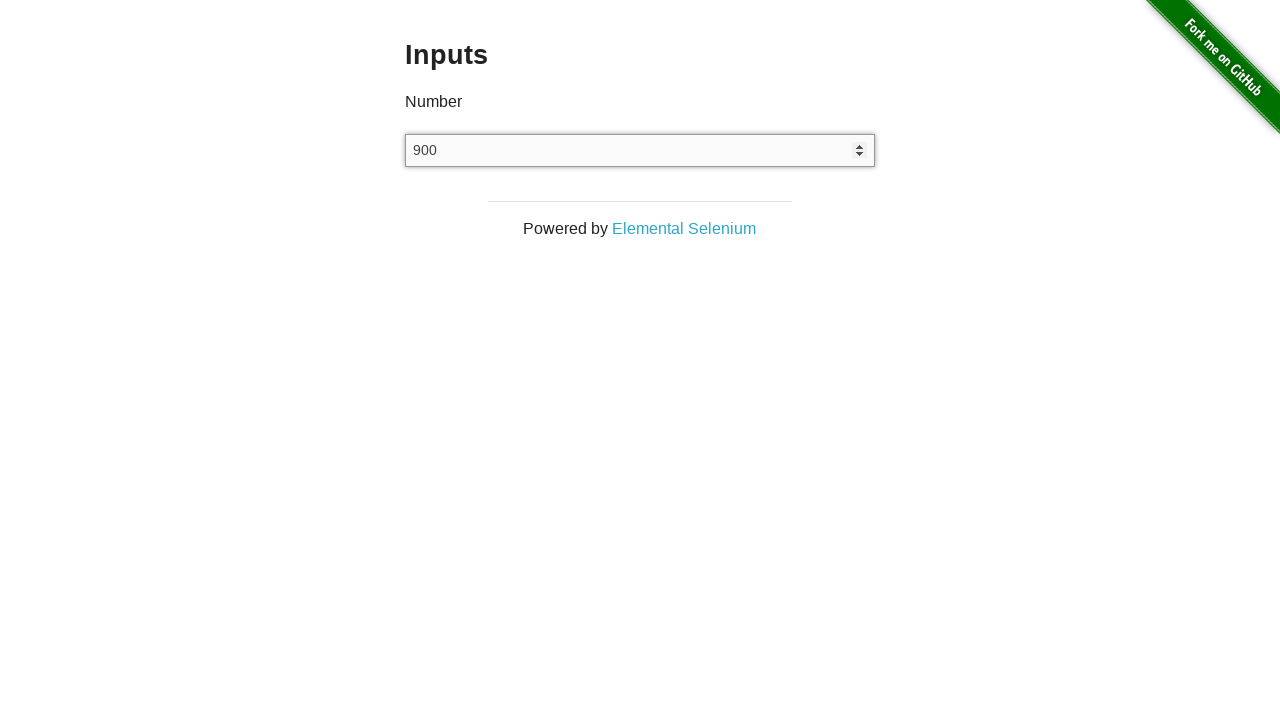

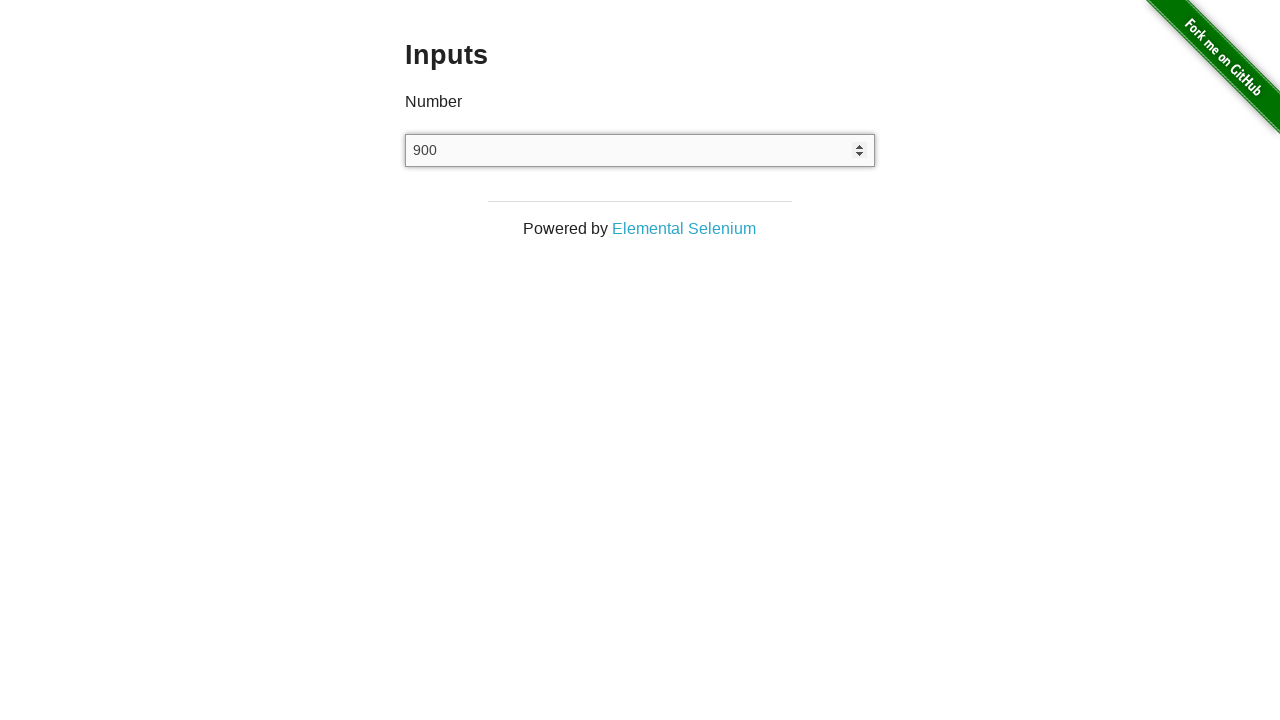